Tests filtering to display only active (incomplete) todo items

Starting URL: https://demo.playwright.dev/todomvc

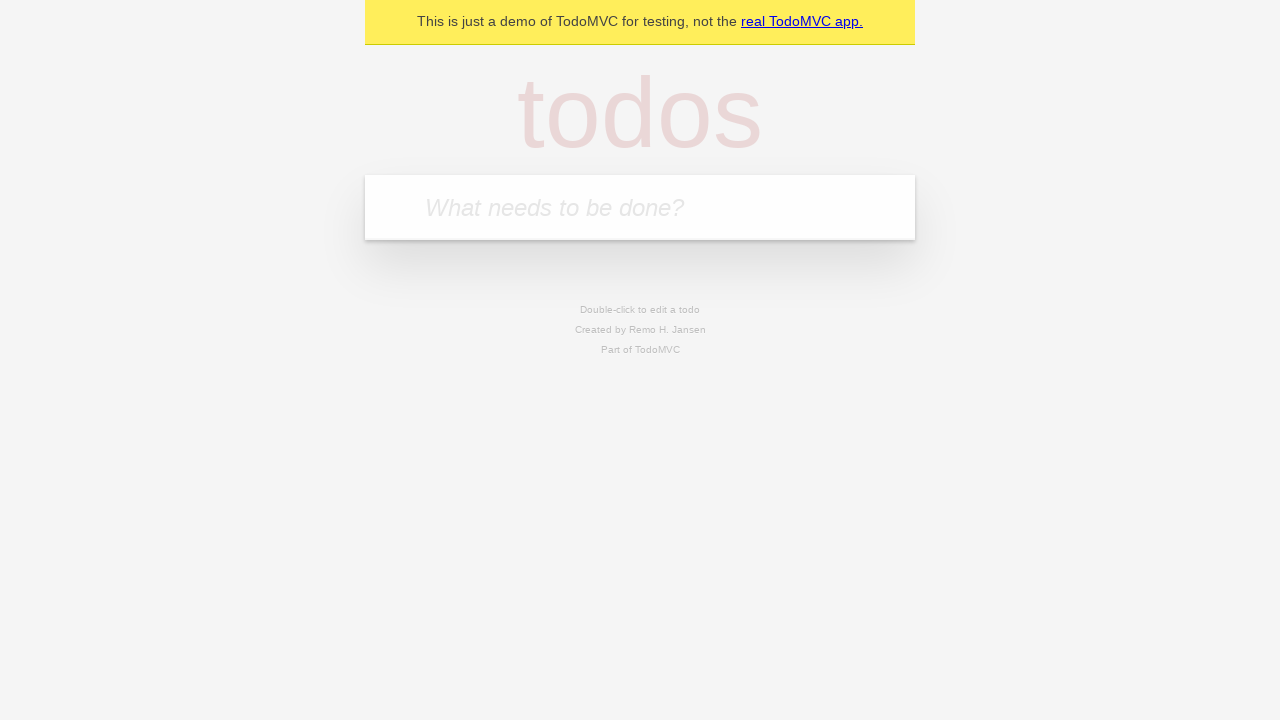

Filled first todo input with 'buy some cheese' on internal:attr=[placeholder="What needs to be done?"i]
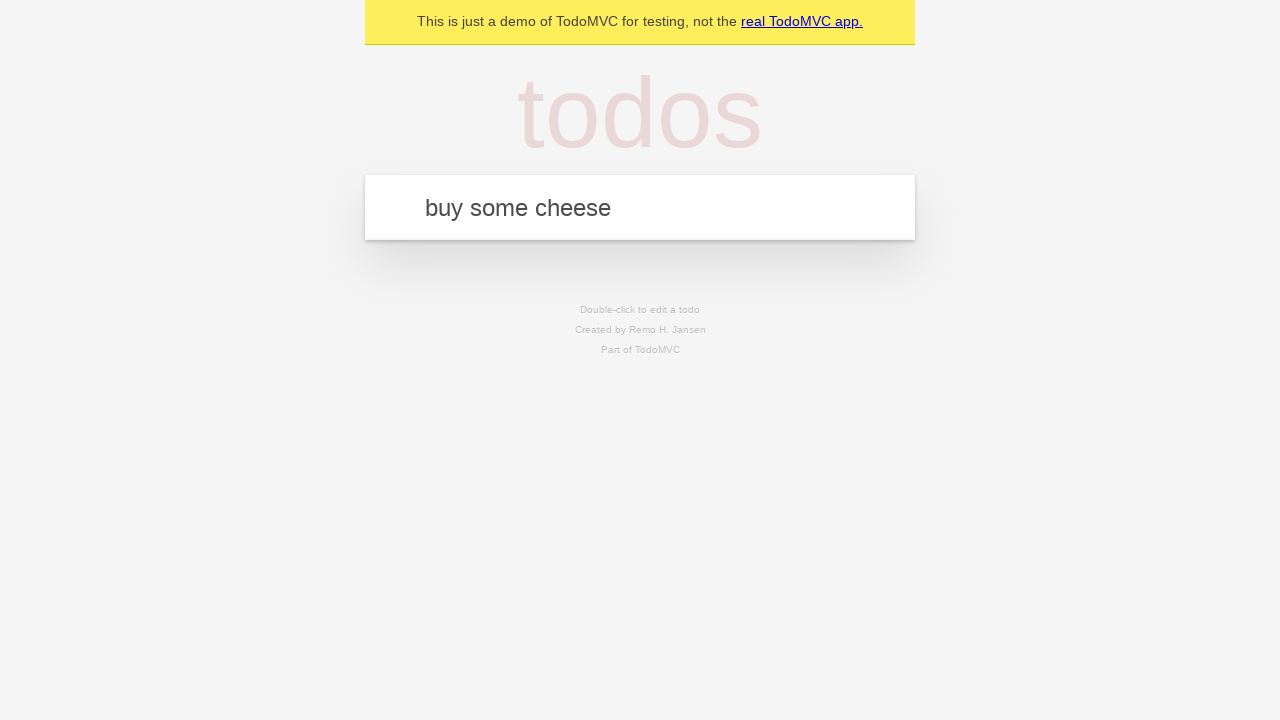

Pressed Enter to create first todo item on internal:attr=[placeholder="What needs to be done?"i]
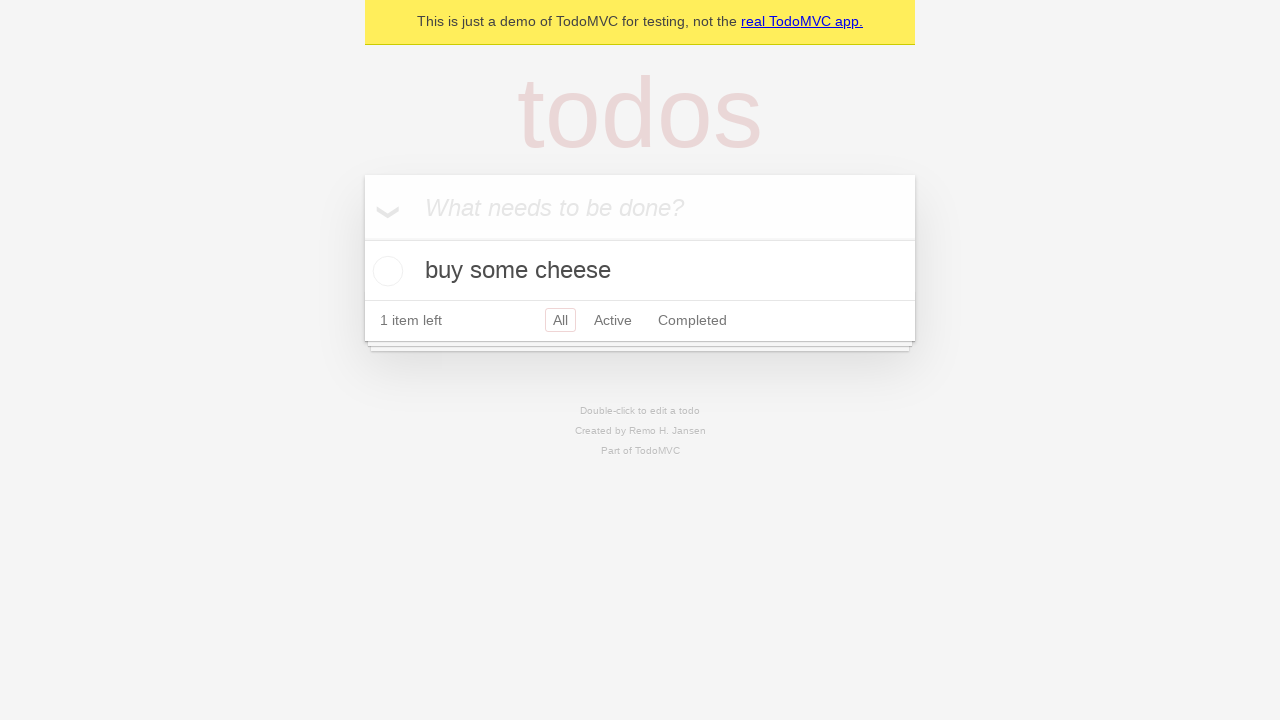

Filled second todo input with 'feed the cat' on internal:attr=[placeholder="What needs to be done?"i]
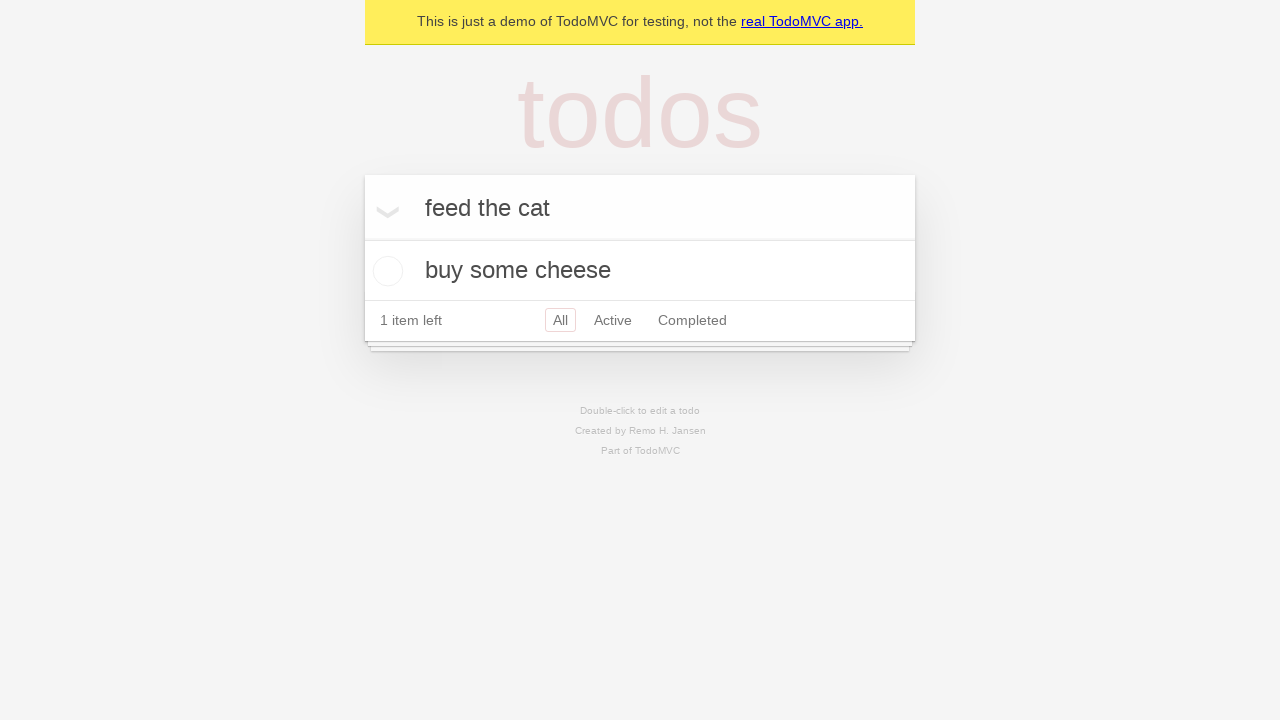

Pressed Enter to create second todo item on internal:attr=[placeholder="What needs to be done?"i]
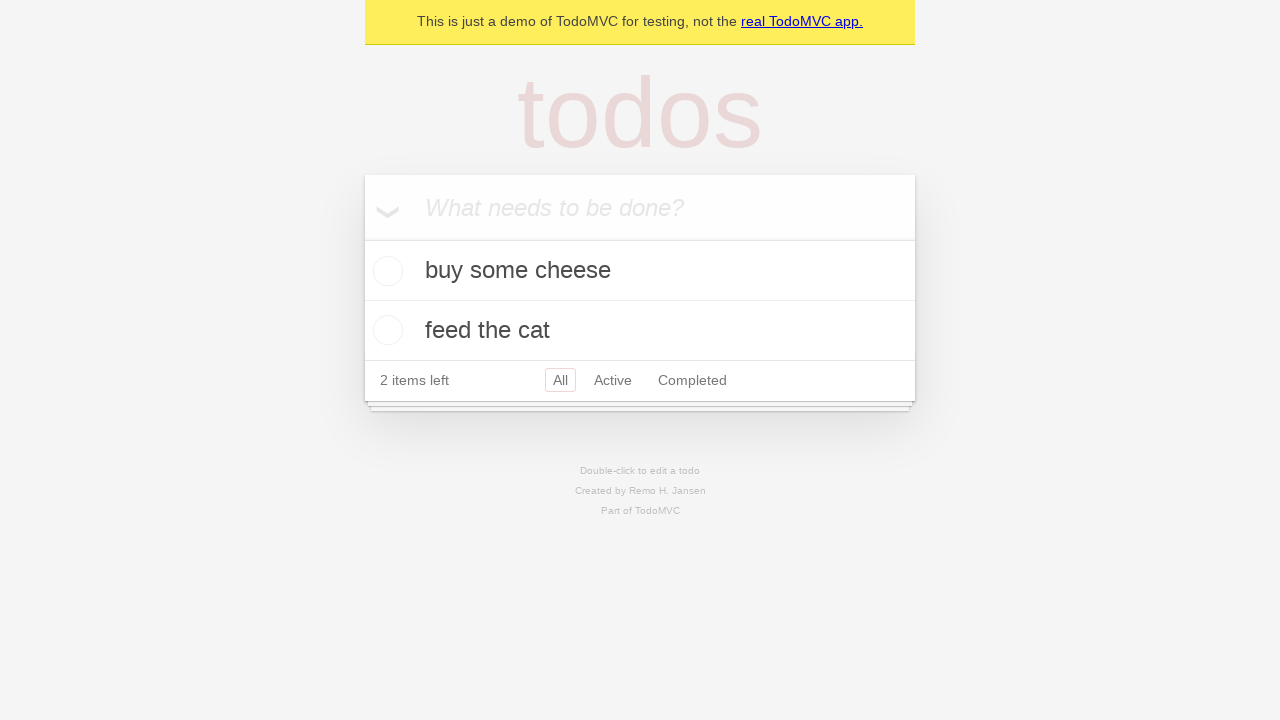

Filled third todo input with 'book a doctors appointment' on internal:attr=[placeholder="What needs to be done?"i]
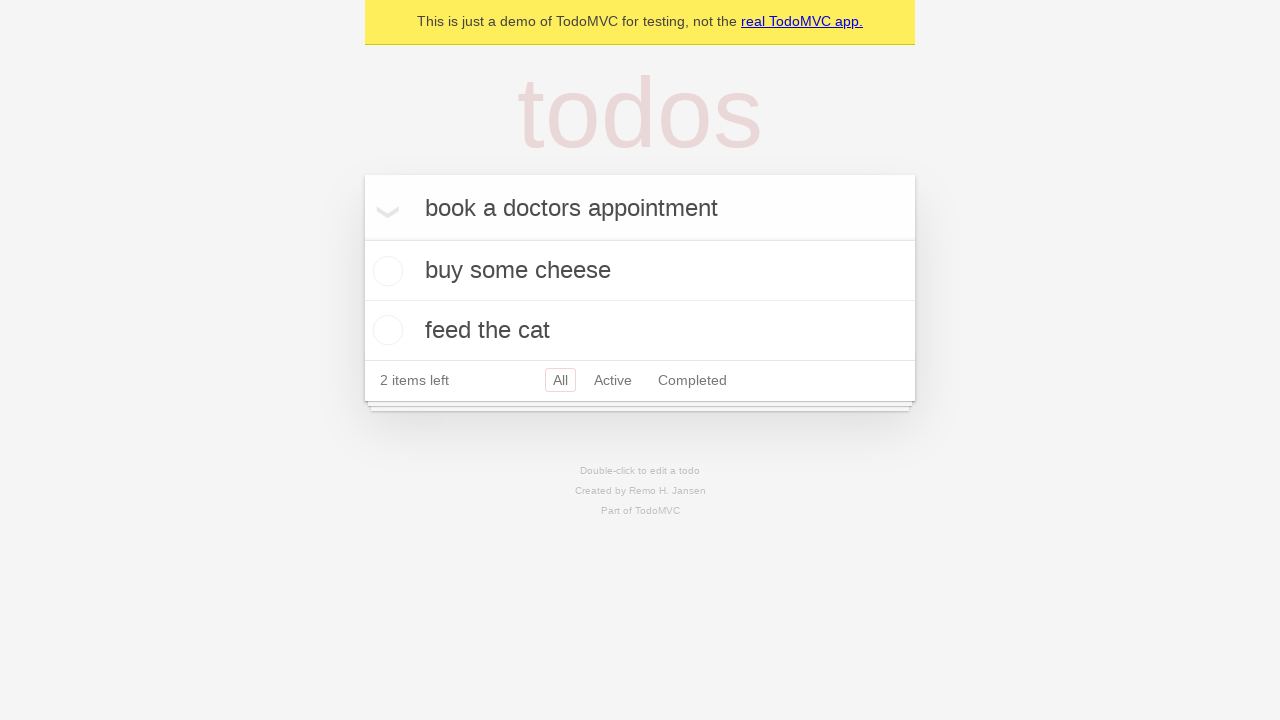

Pressed Enter to create third todo item on internal:attr=[placeholder="What needs to be done?"i]
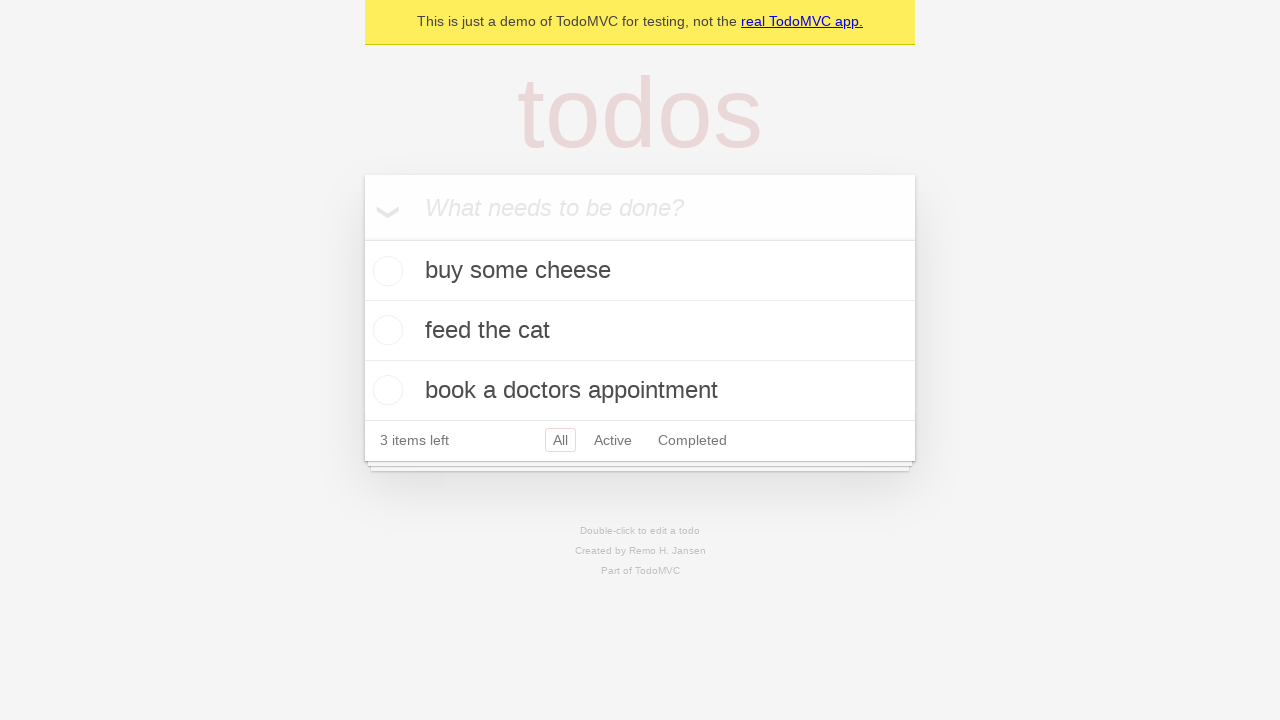

Retrieved all todo item elements
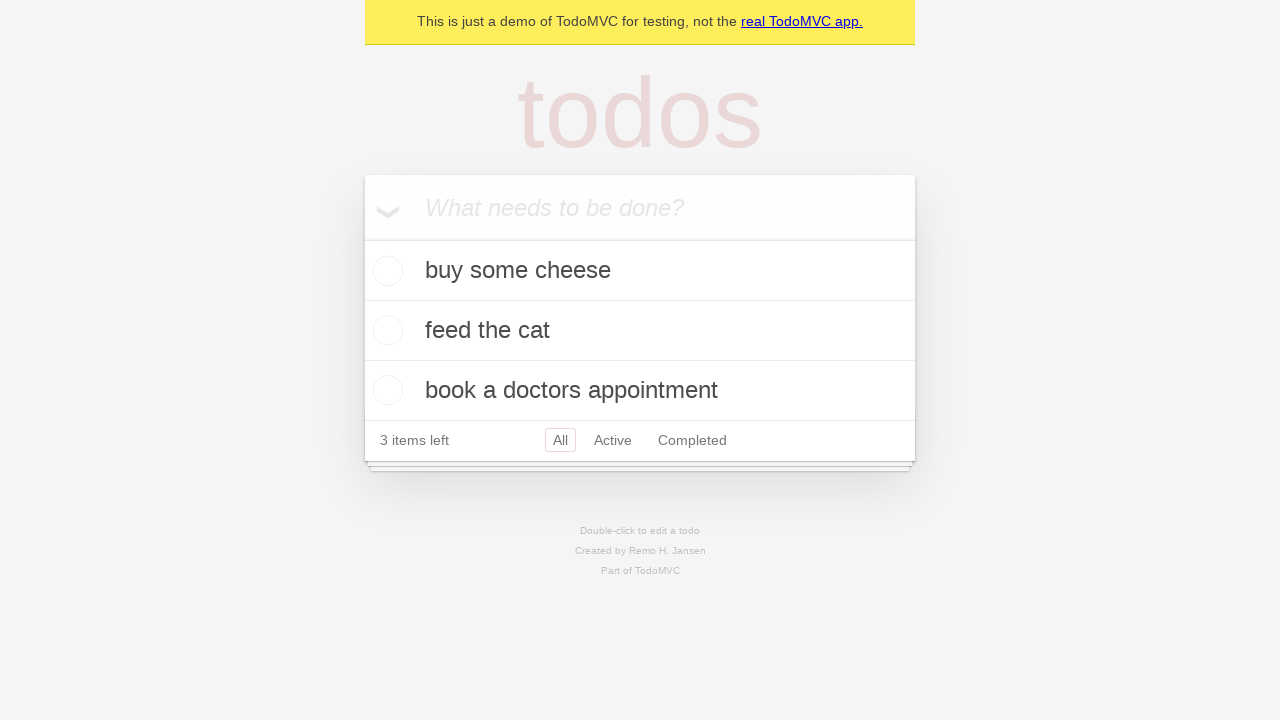

Checked the second todo item as complete at (385, 330) on internal:testid=[data-testid="todo-item"s] >> nth=1 >> internal:role=checkbox
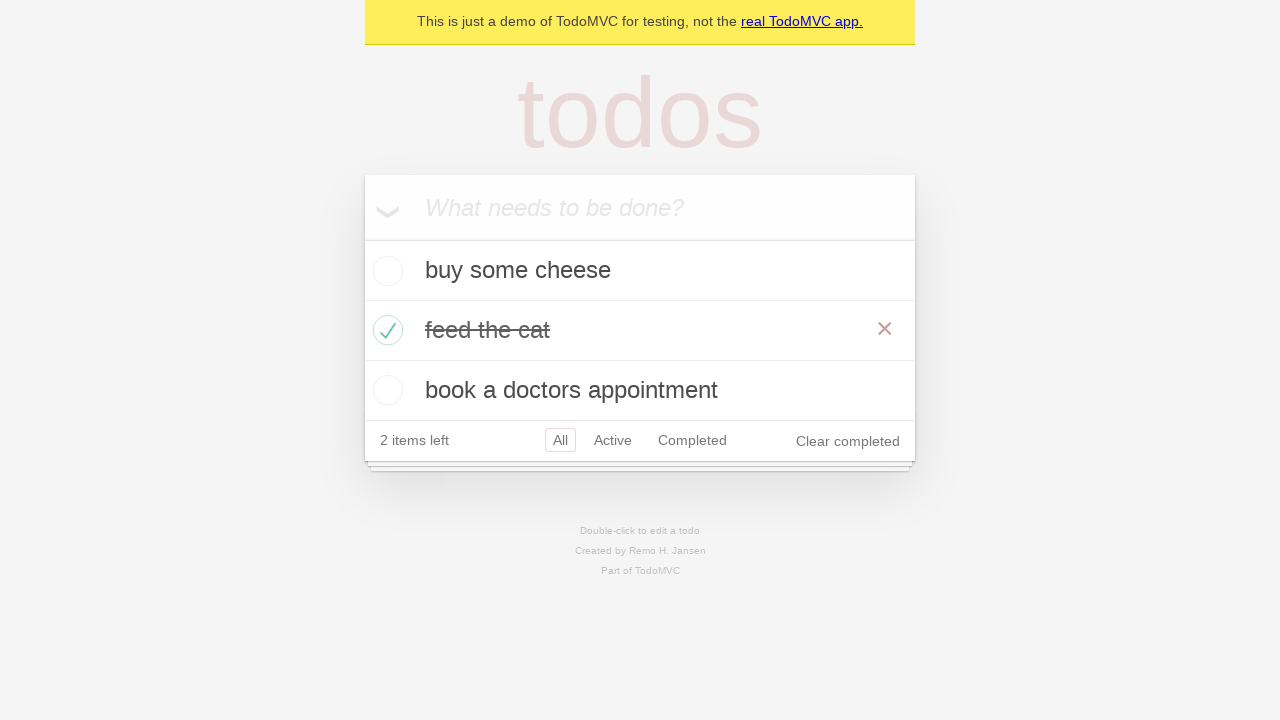

Clicked the Active filter link to display only incomplete items at (613, 440) on internal:role=link[name="Active"i]
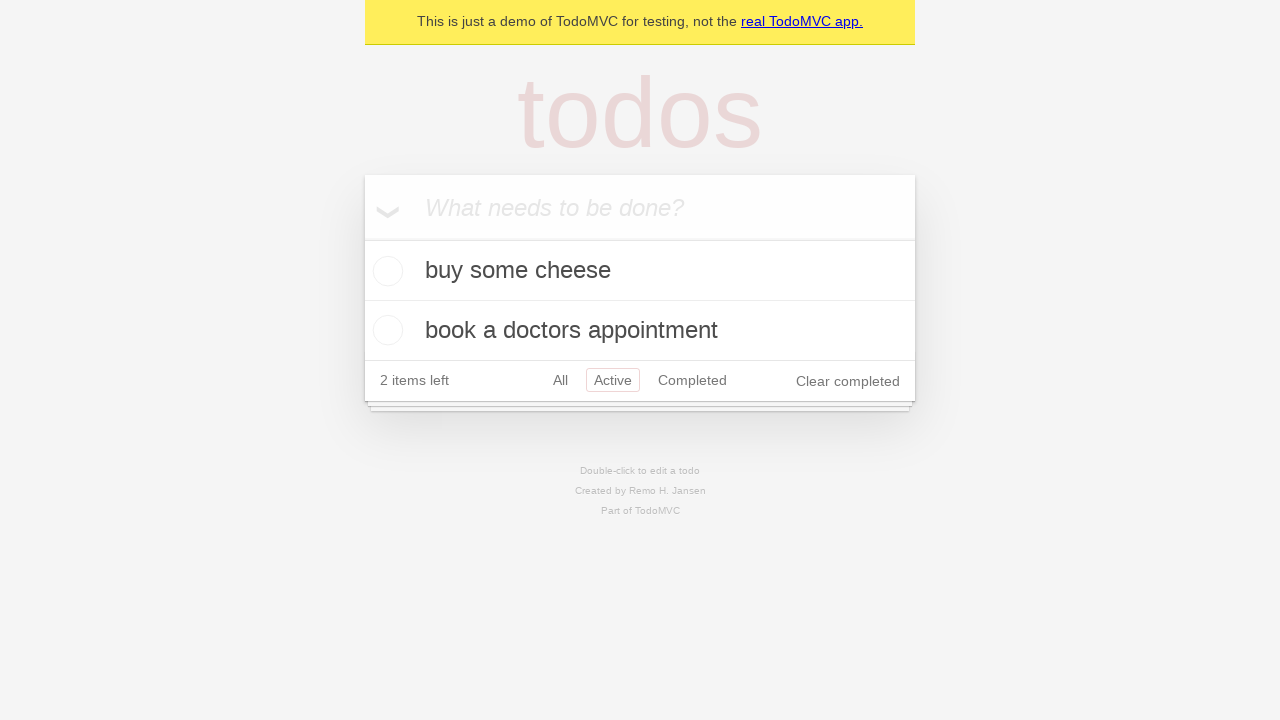

Verified that exactly 2 active todo items are displayed
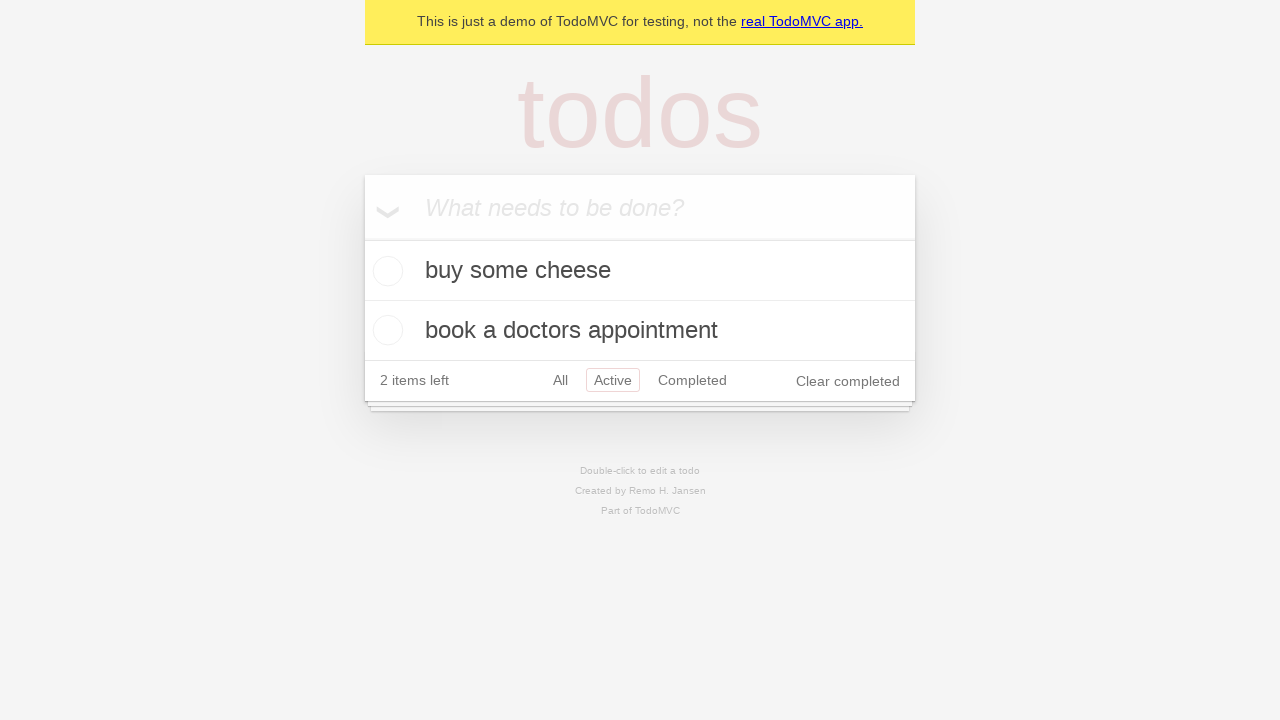

Verified that active items are 'buy some cheese' and 'book a doctors appointment'
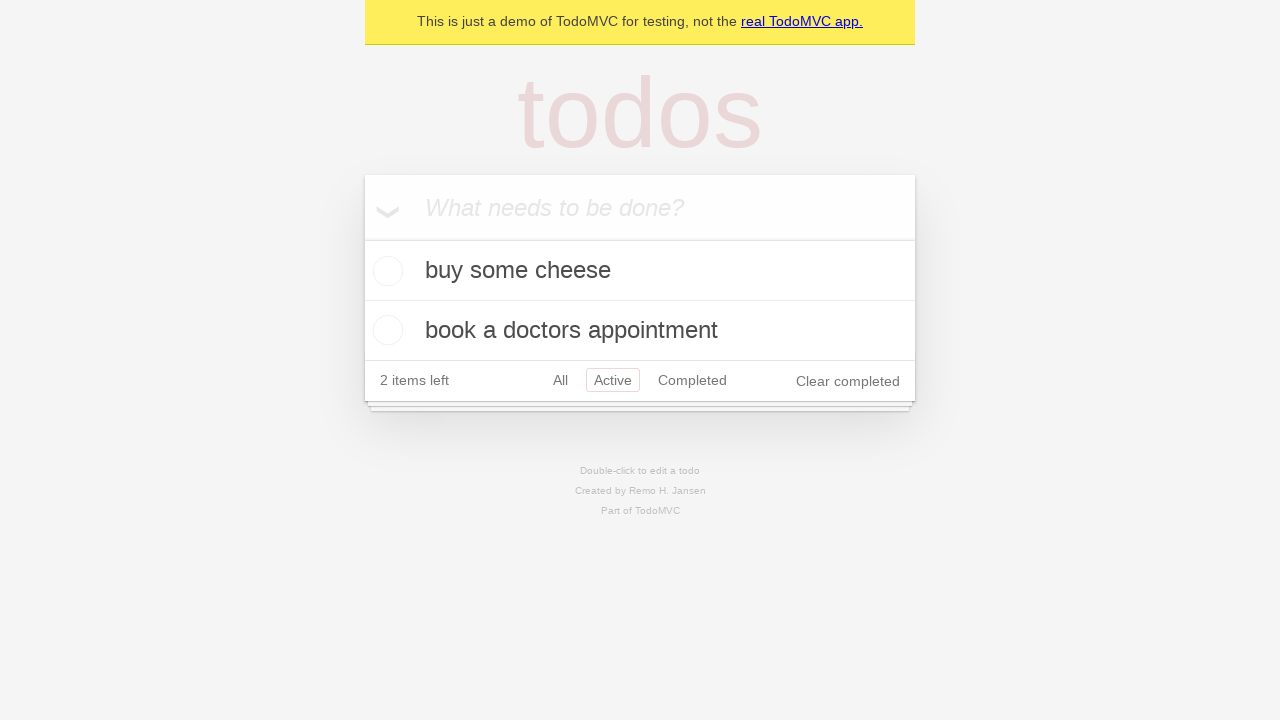

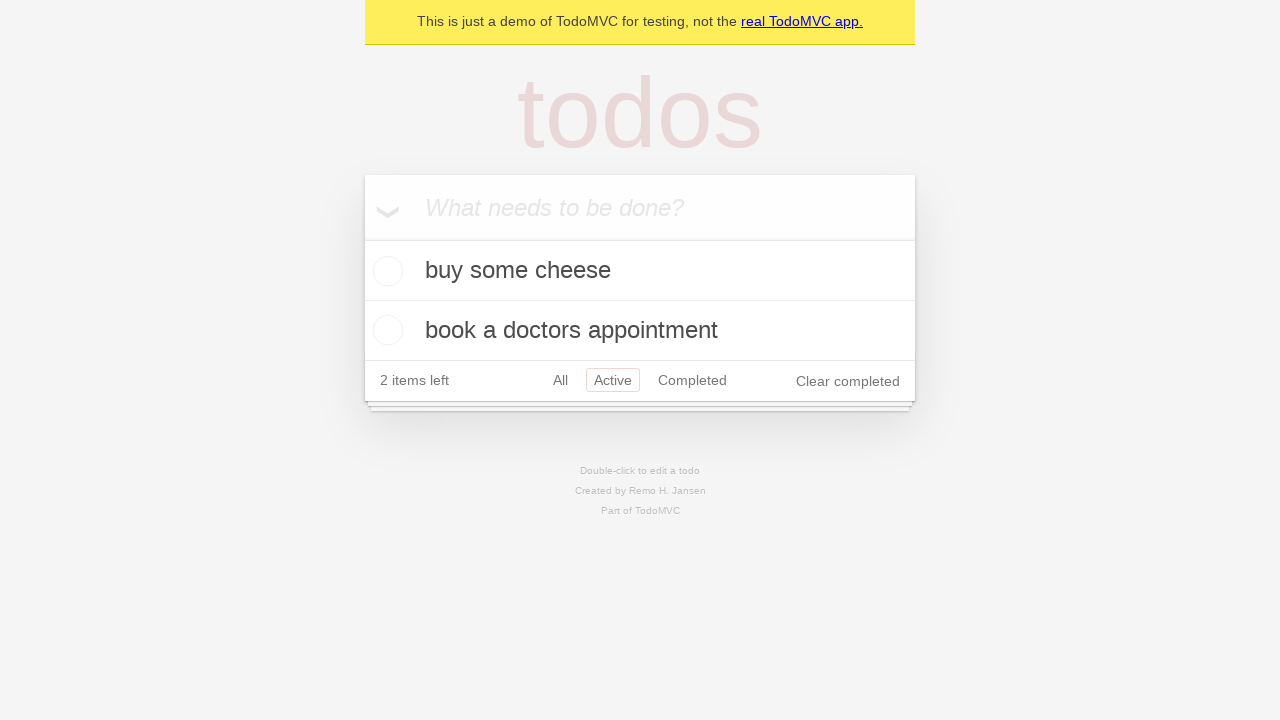